Tests registration form validation with a password consisting only of a space, expecting an error message that password is required

Starting URL: https://anatoly-karpovich.github.io/demo-login-form/

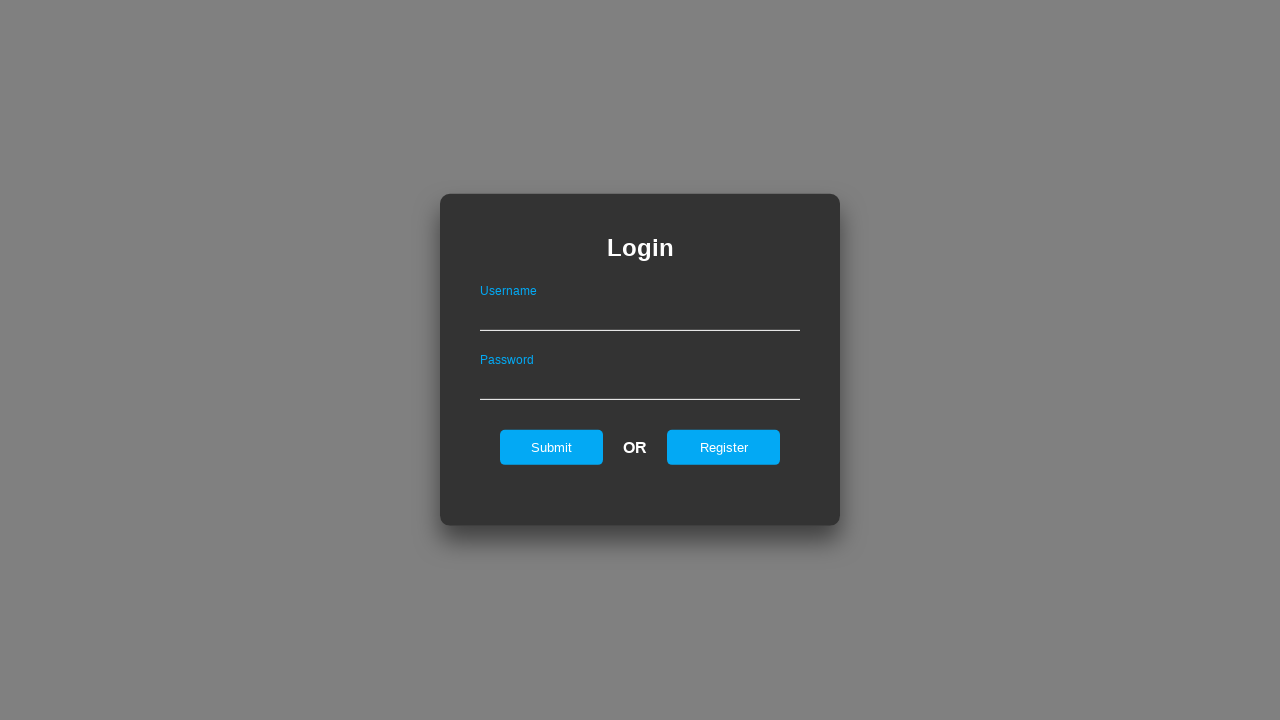

Login form loaded and visible
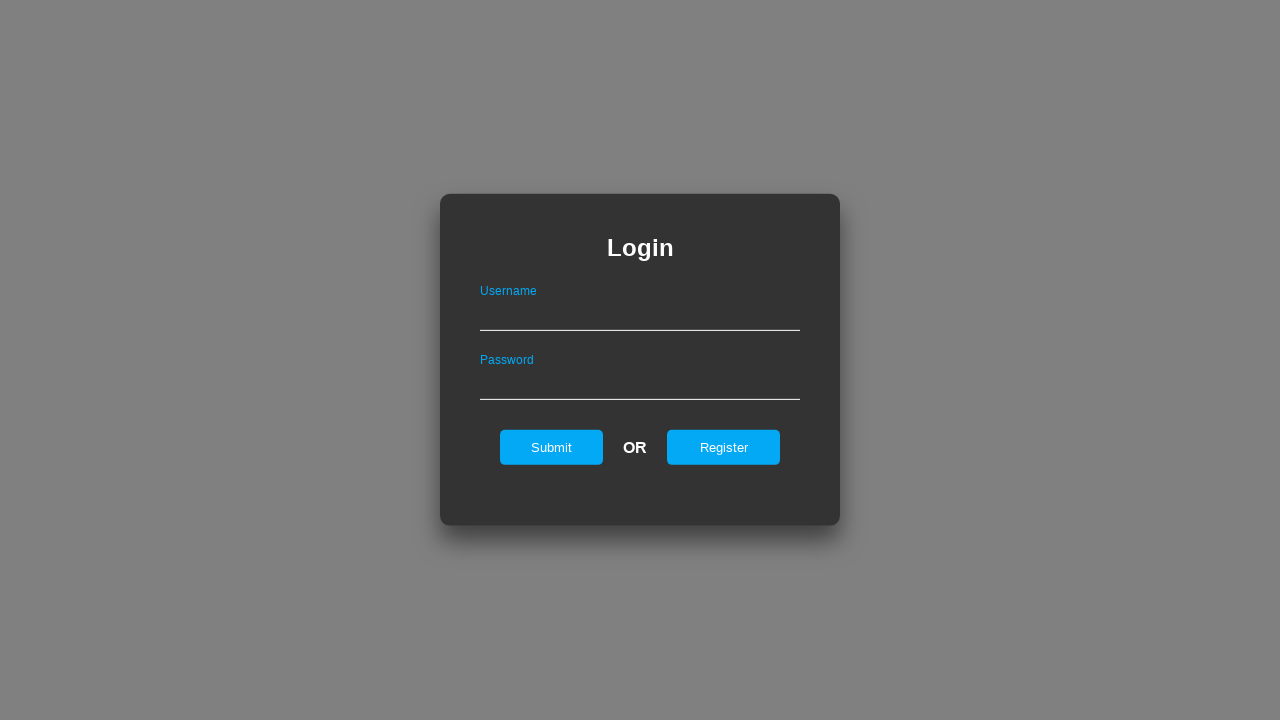

Clicked register link to navigate to registration page at (724, 447) on #registerOnLogin
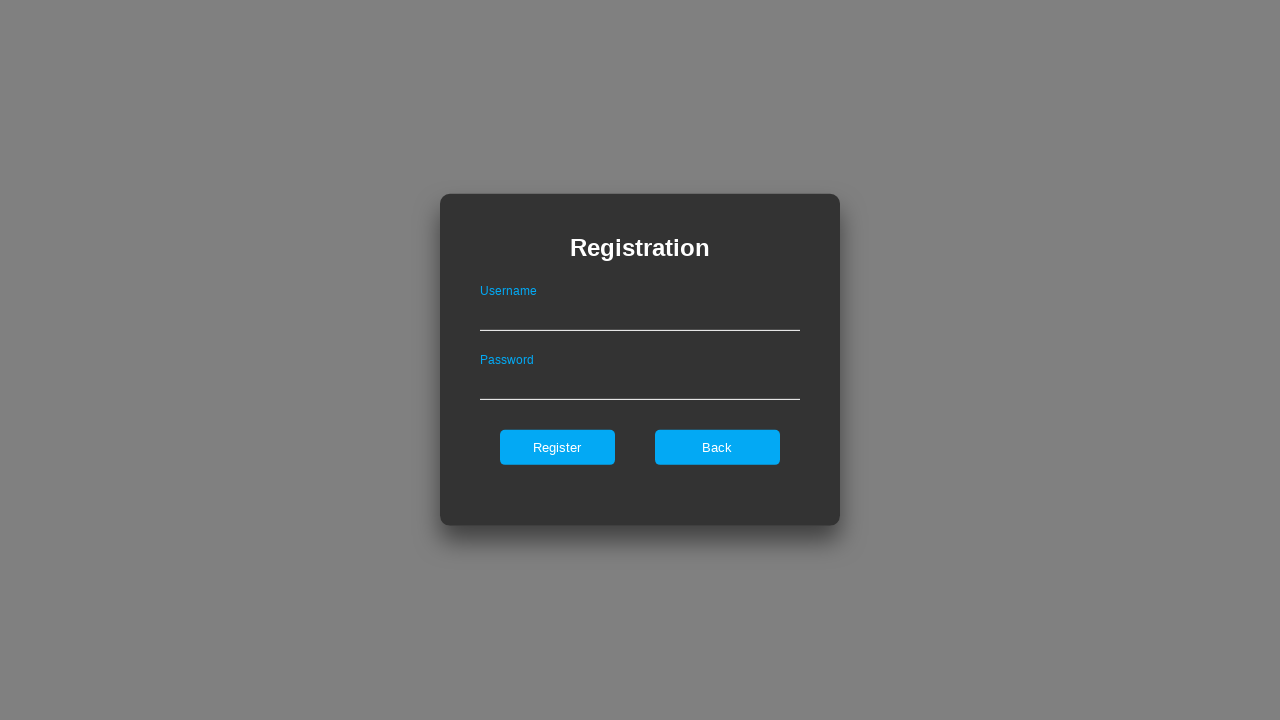

Registration form loaded and visible
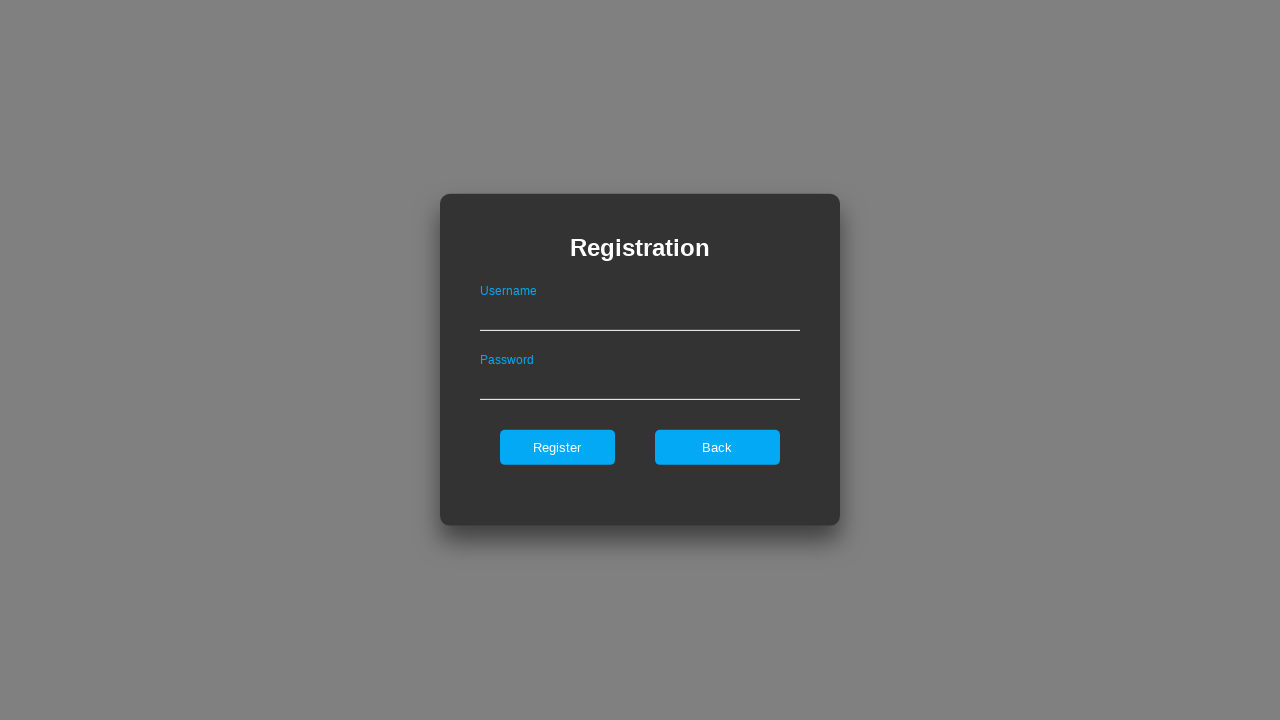

Filled username field with 'user8' on #userNameOnRegister
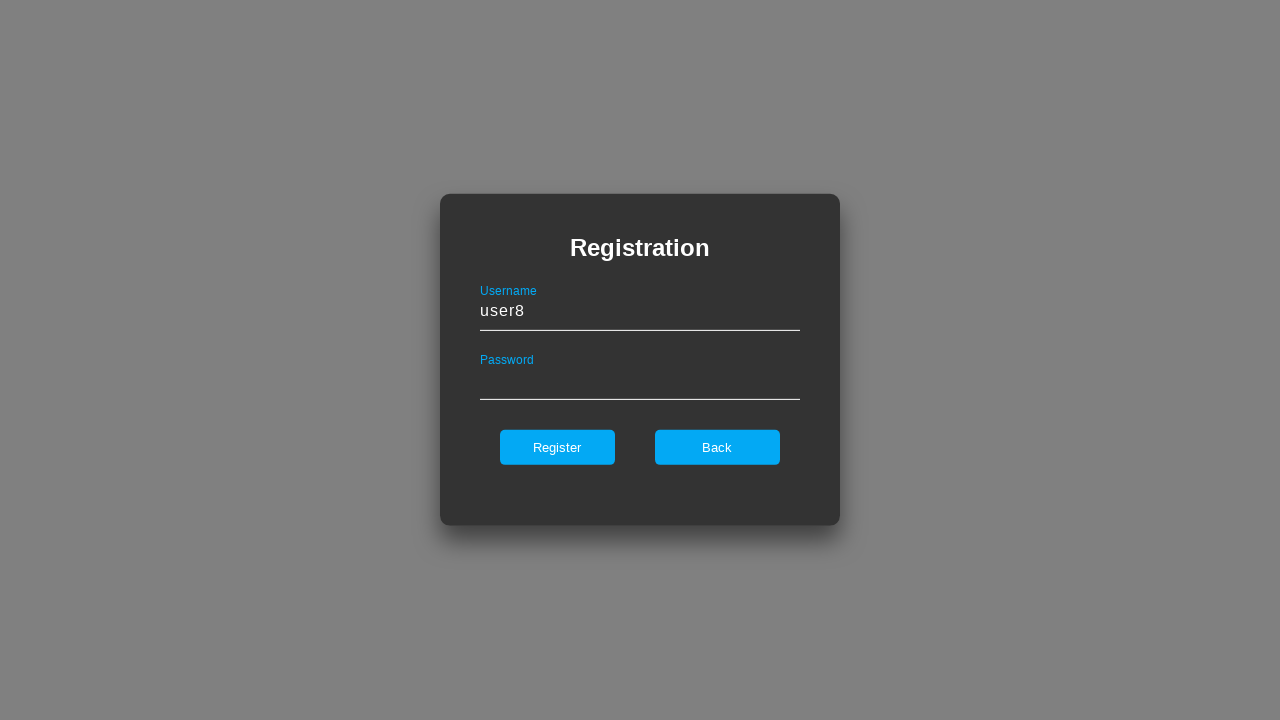

Filled password field with only a space character on #passwordOnRegister
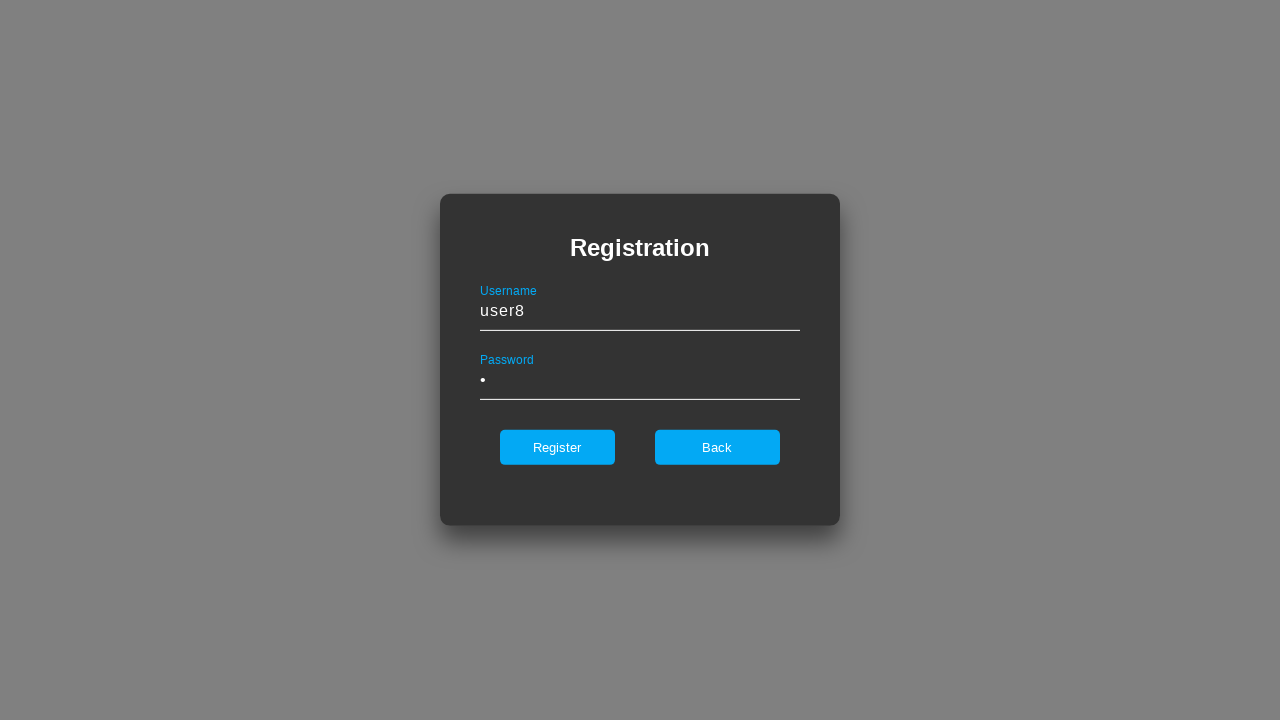

Clicked register button to submit form with space-only password at (557, 447) on #register
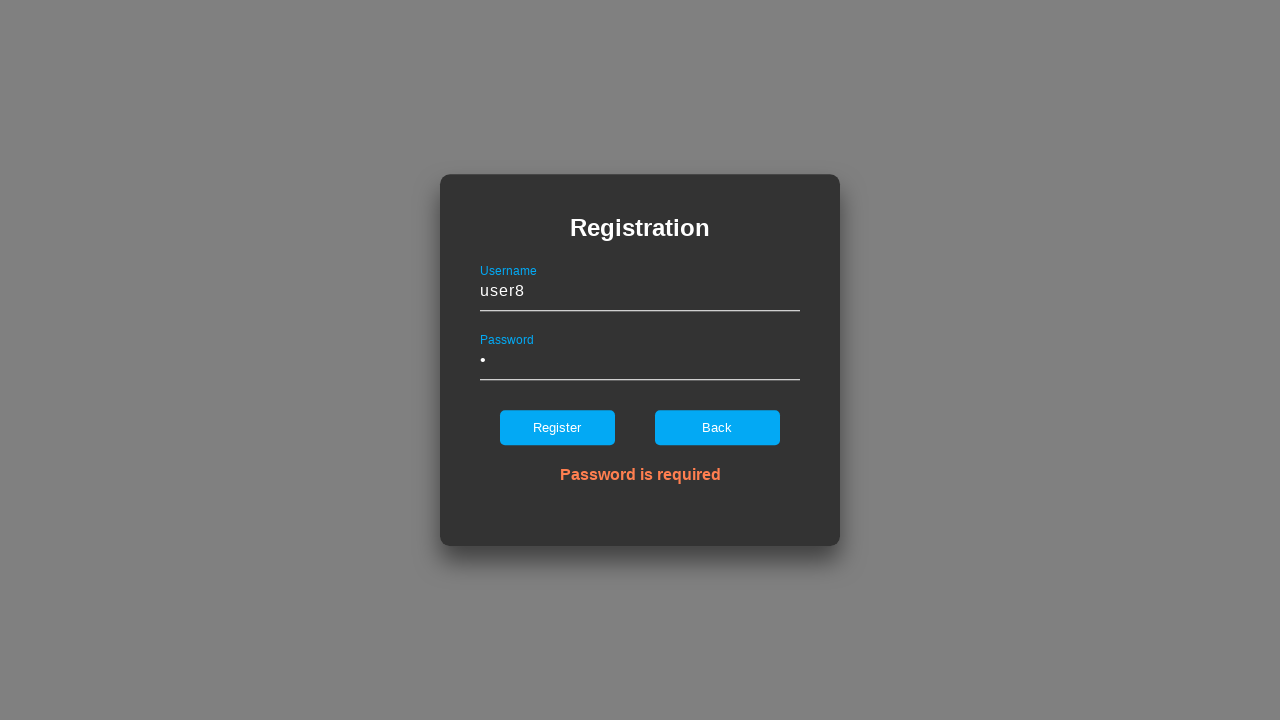

Error message appeared indicating password is required
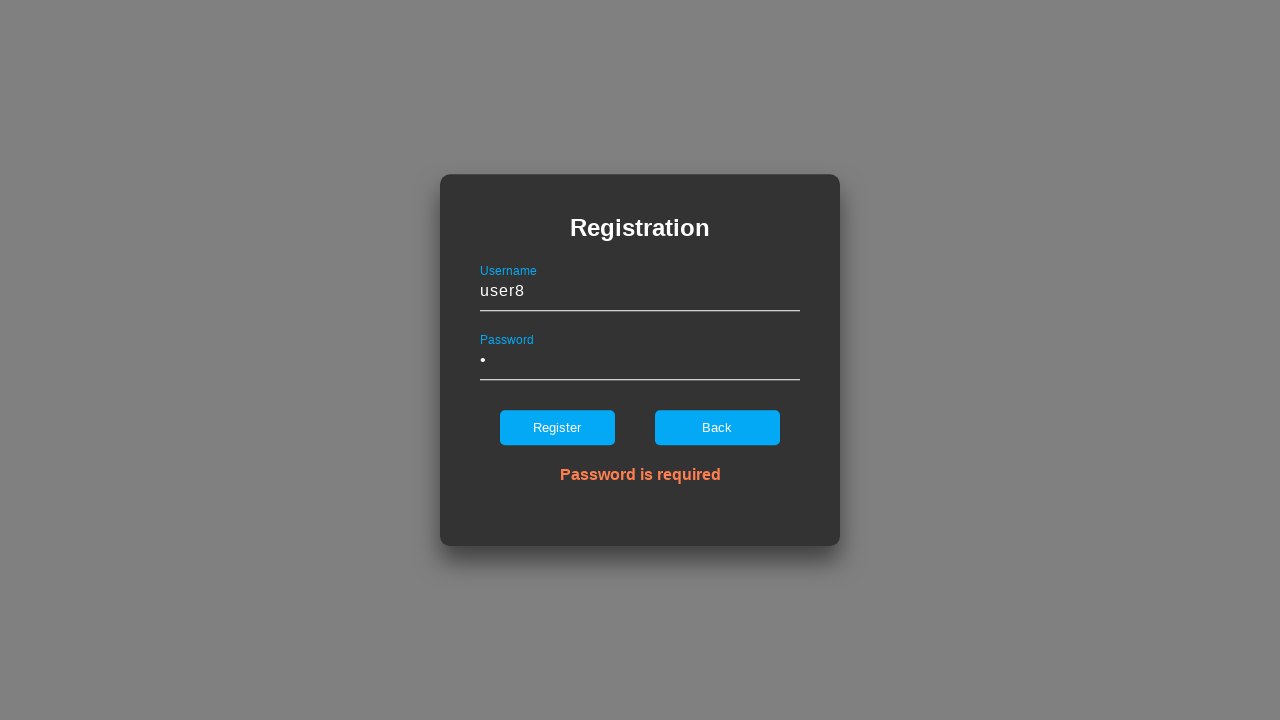

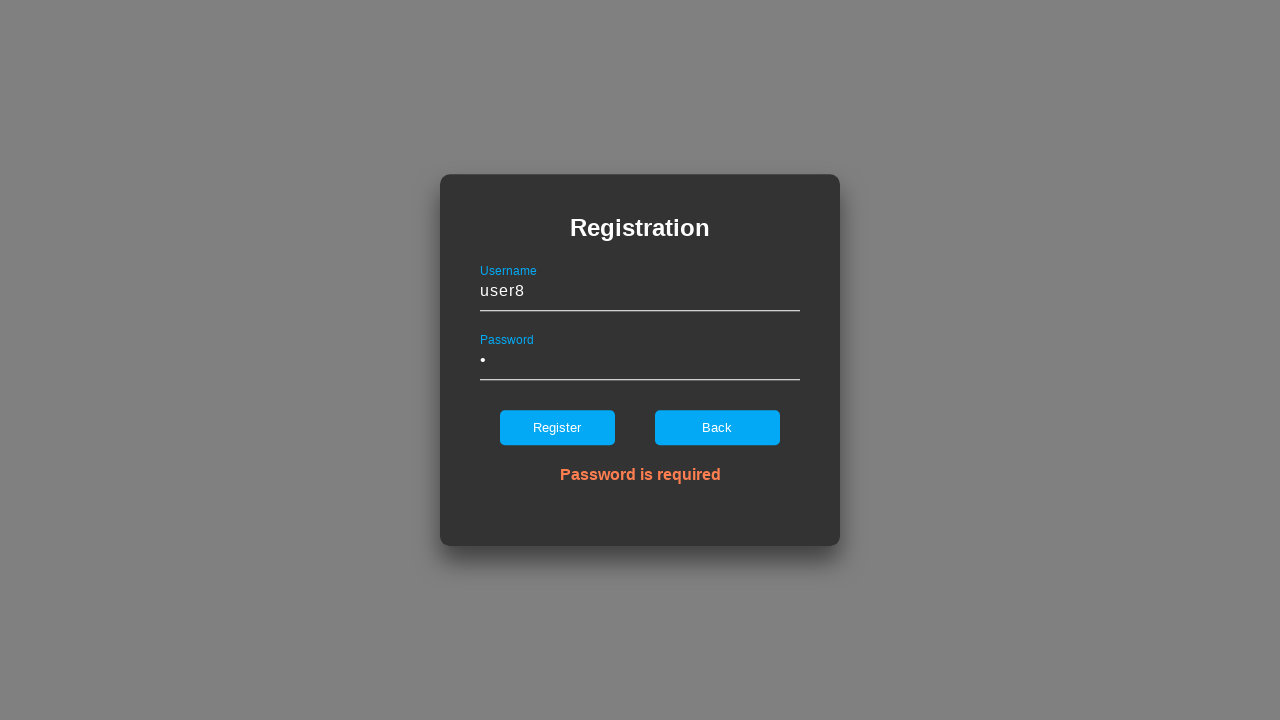